Navigates to the Meesho e-commerce homepage and maximizes the browser window

Starting URL: https://meesho.com/

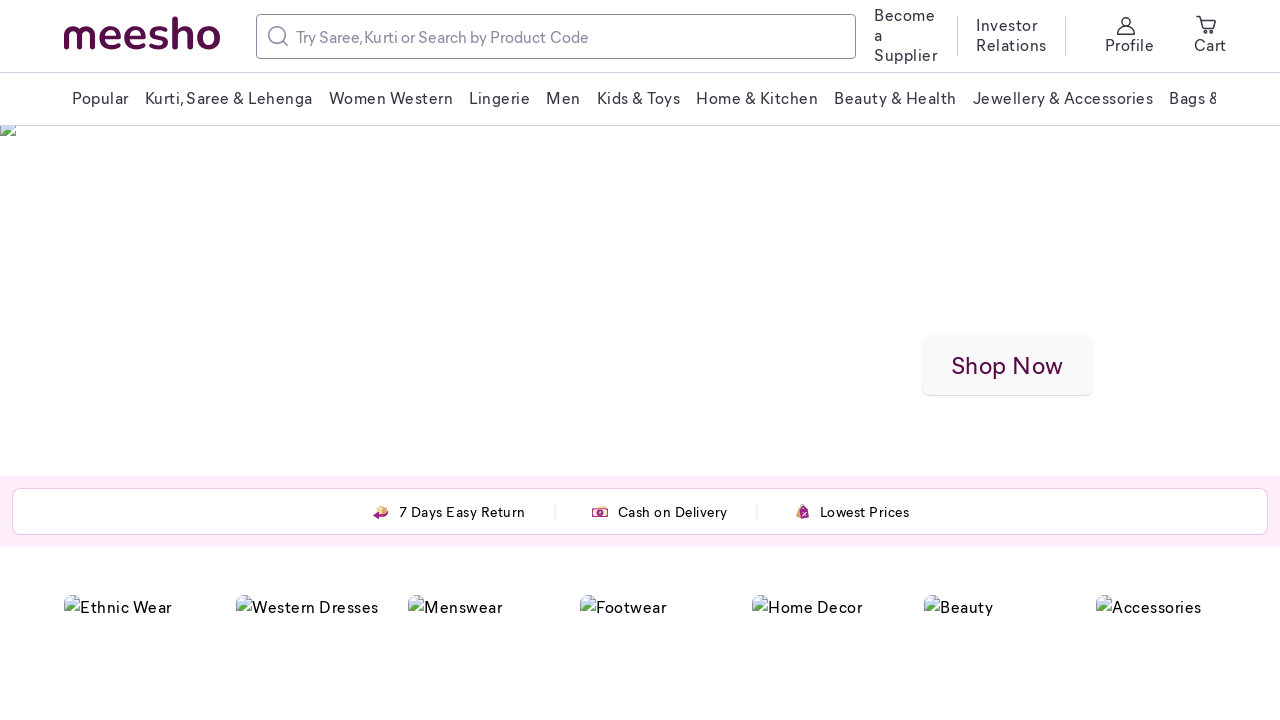

Navigated to Meesho e-commerce homepage
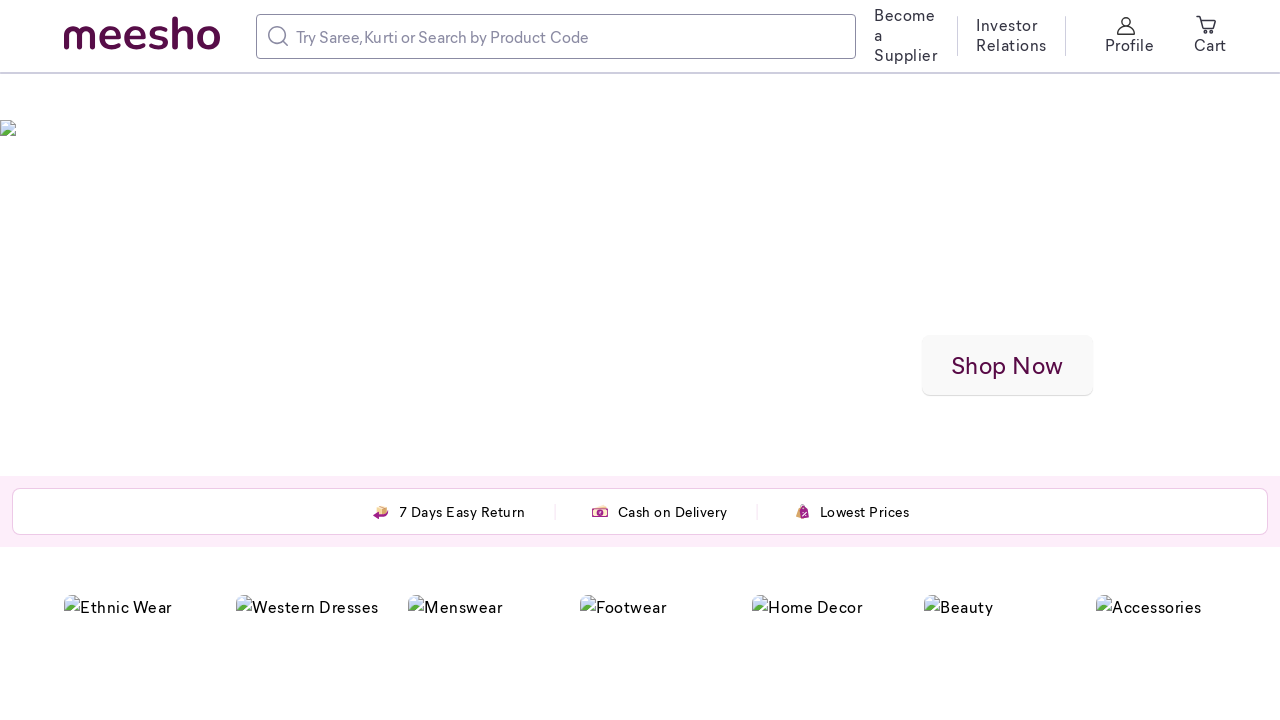

Maximized browser window
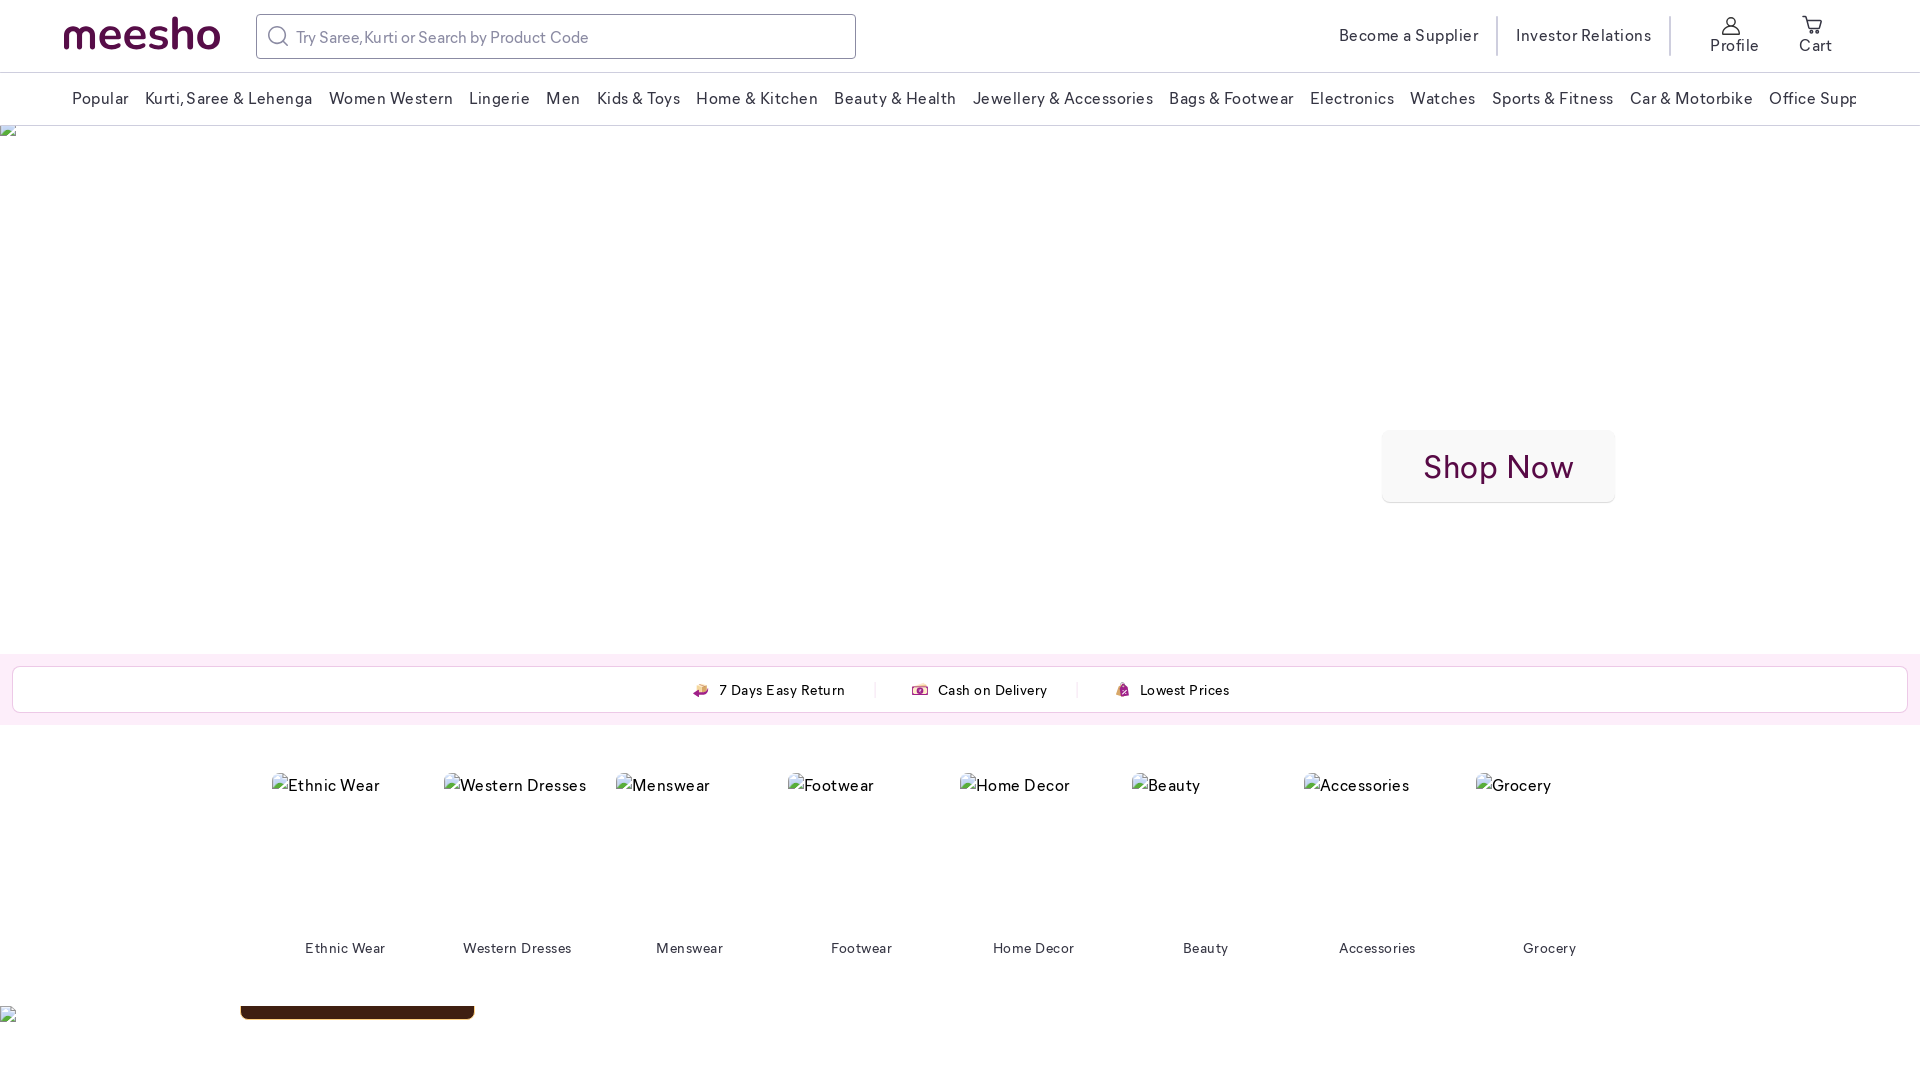

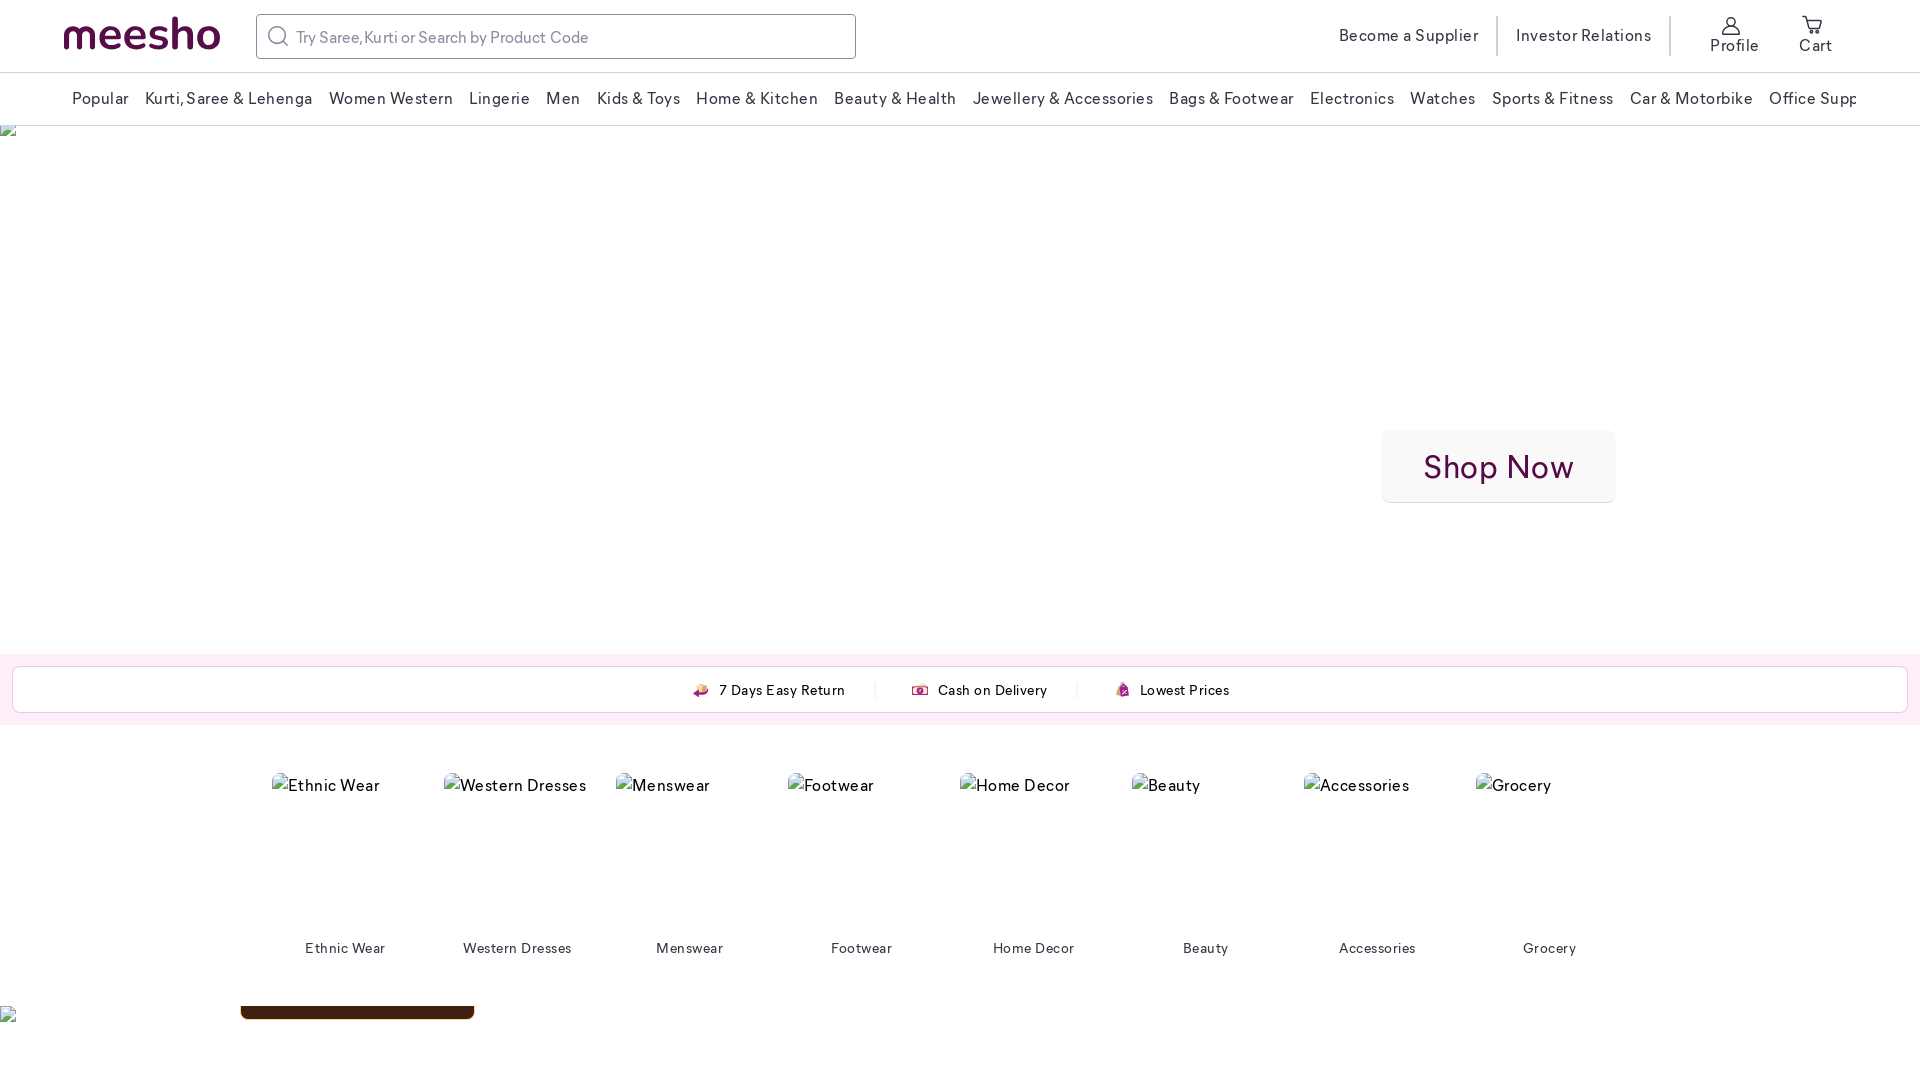